Clicks on the "Horizontal Slider" link and verifies navigation to that page

Starting URL: https://the-internet.herokuapp.com/

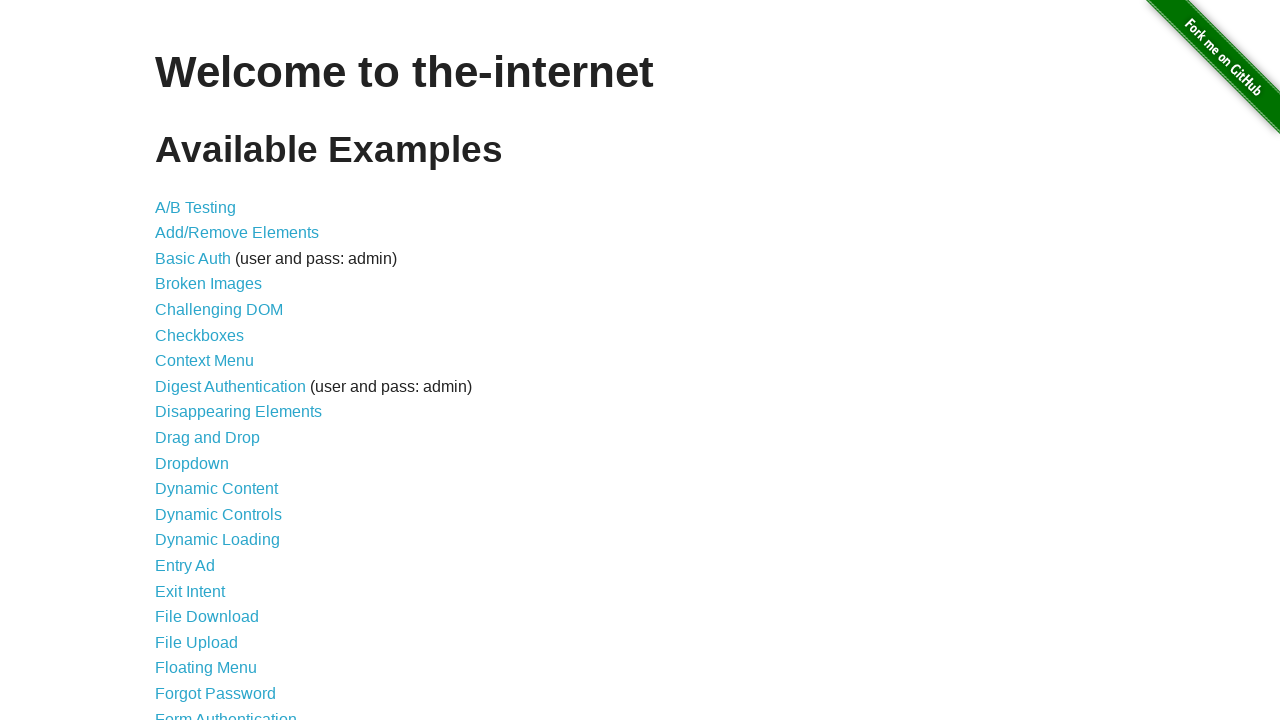

Clicked on 'Horizontal Slider' link at (214, 361) on text=Horizontal Slider
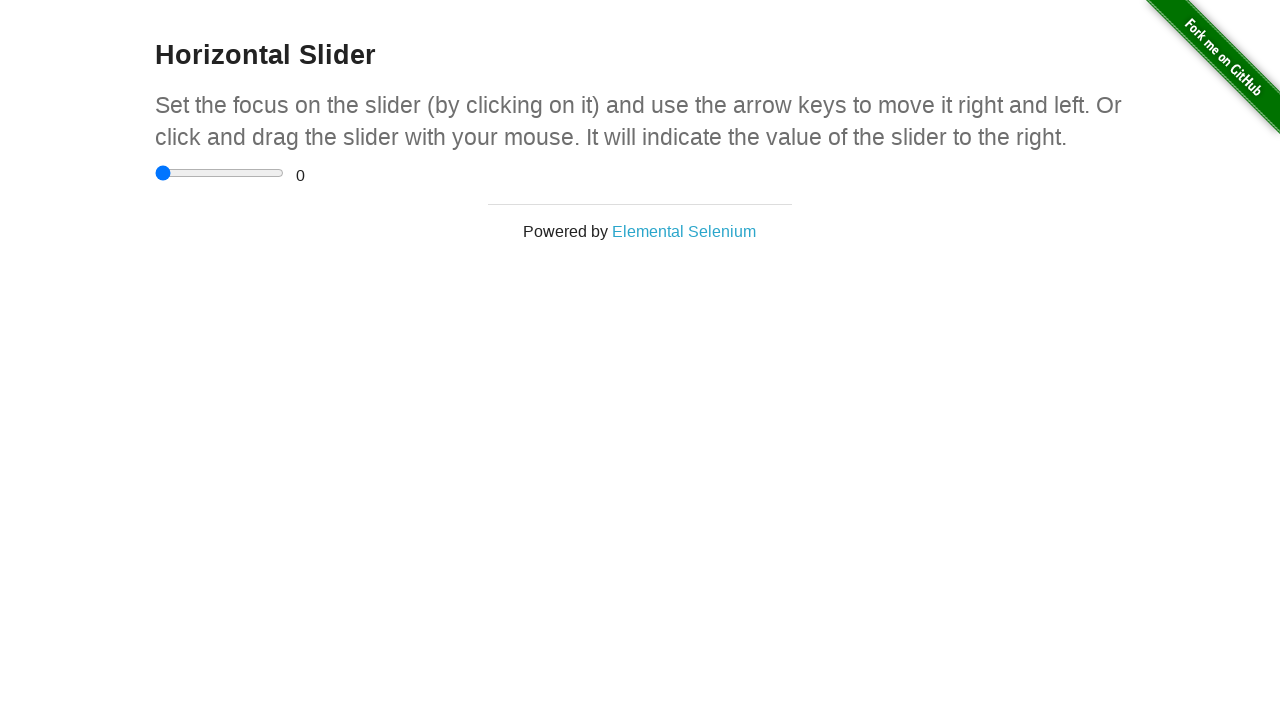

Waited for h3 header element to be visible
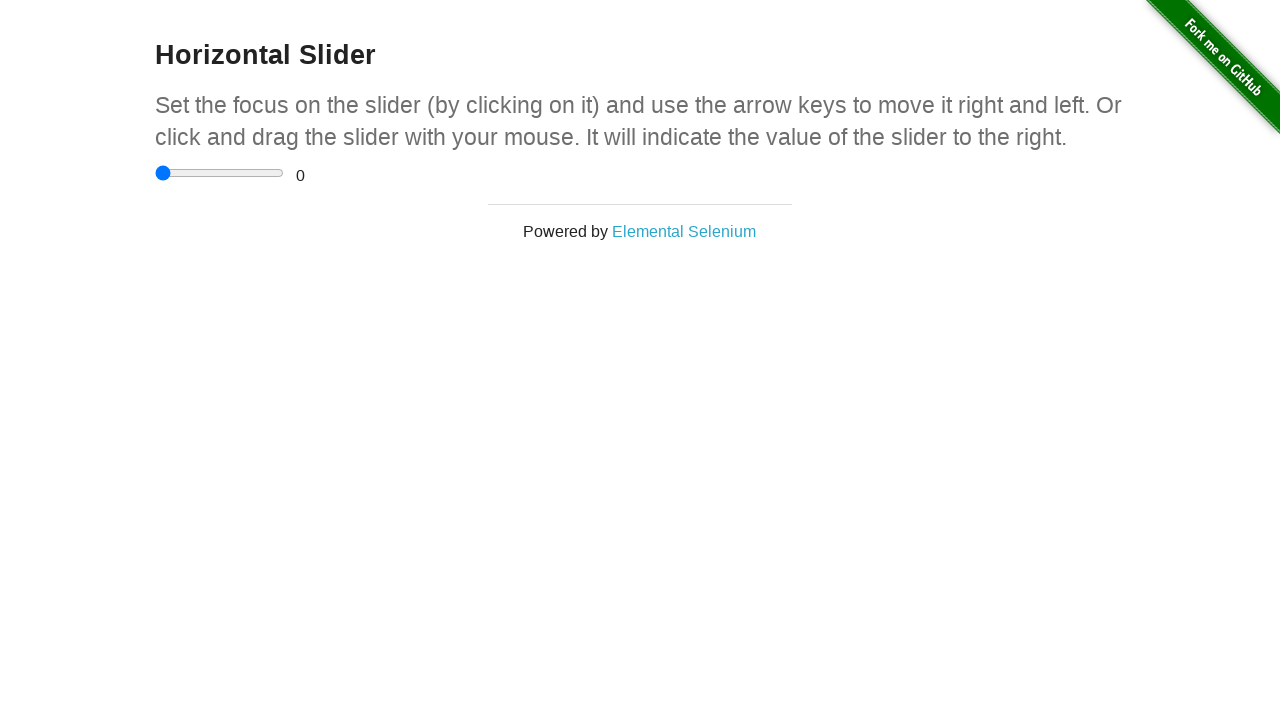

Verified page header text is 'Horizontal Slider'
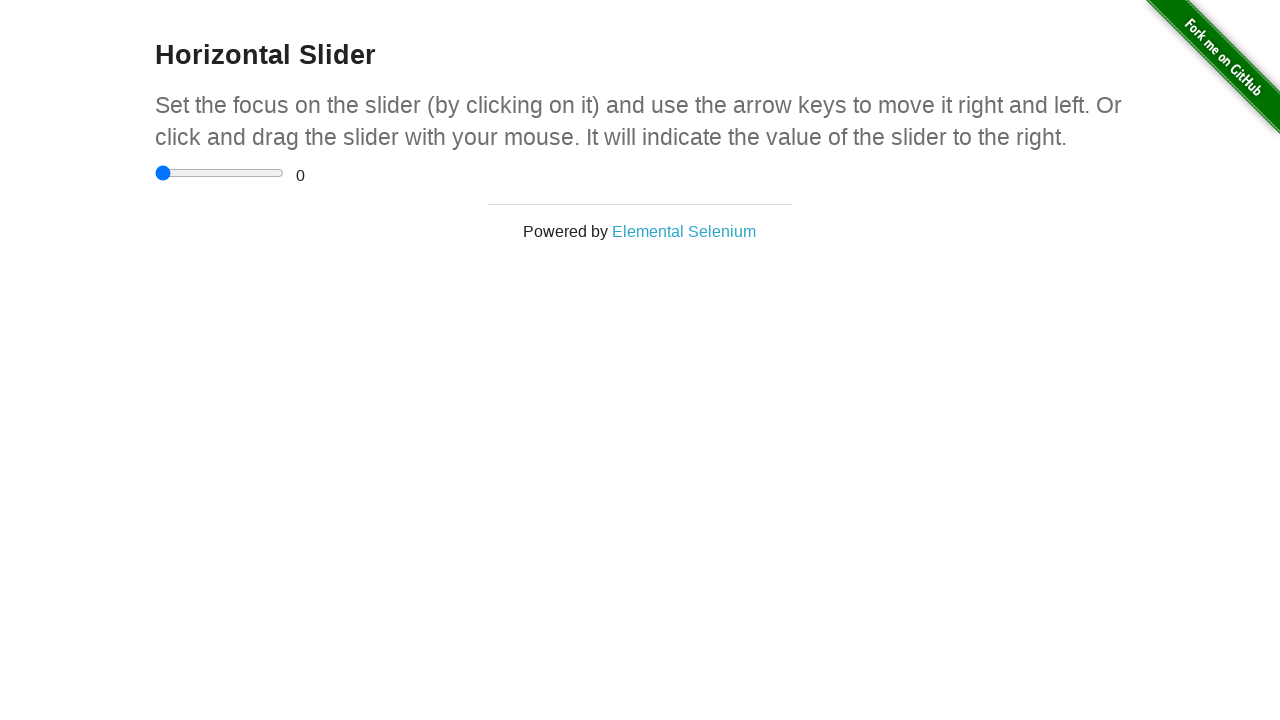

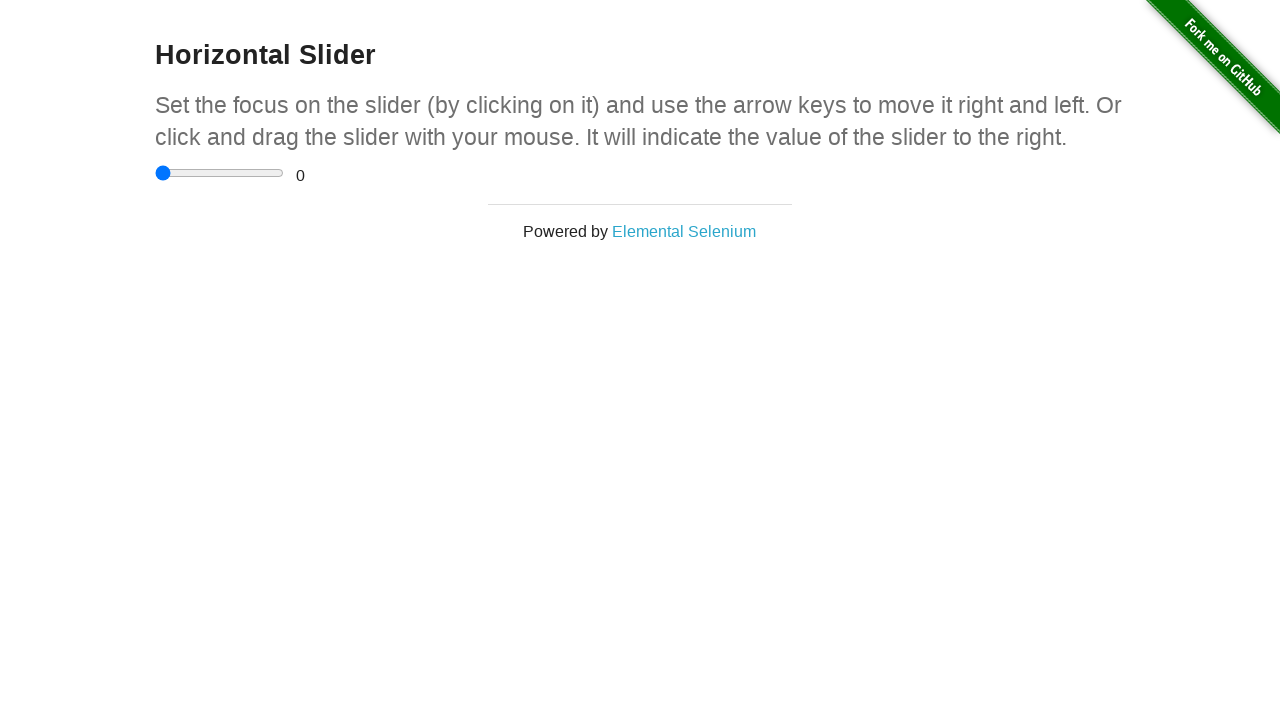